Tests static dropdown selection by selecting a currency option by index and verifying the selected value contains "USD"

Starting URL: https://rahulshettyacademy.com/dropdownsPractise/

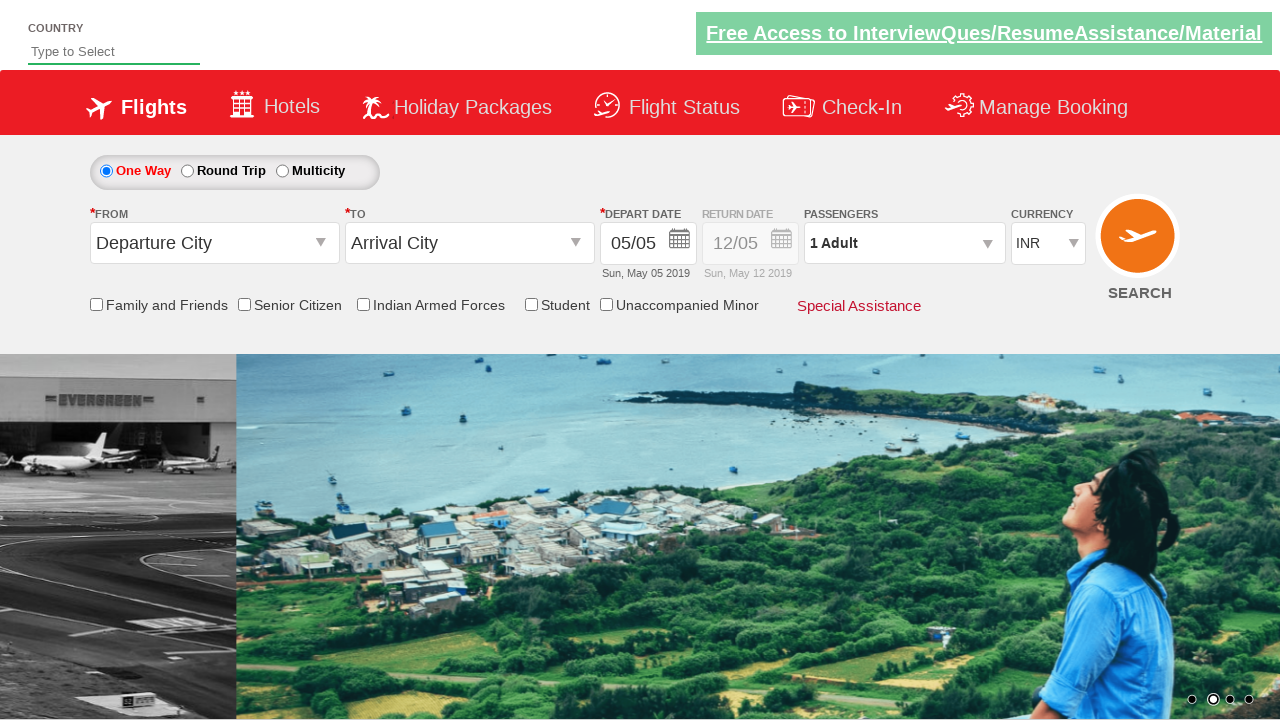

Selected currency option at index 3 from dropdown on #ctl00_mainContent_DropDownListCurrency
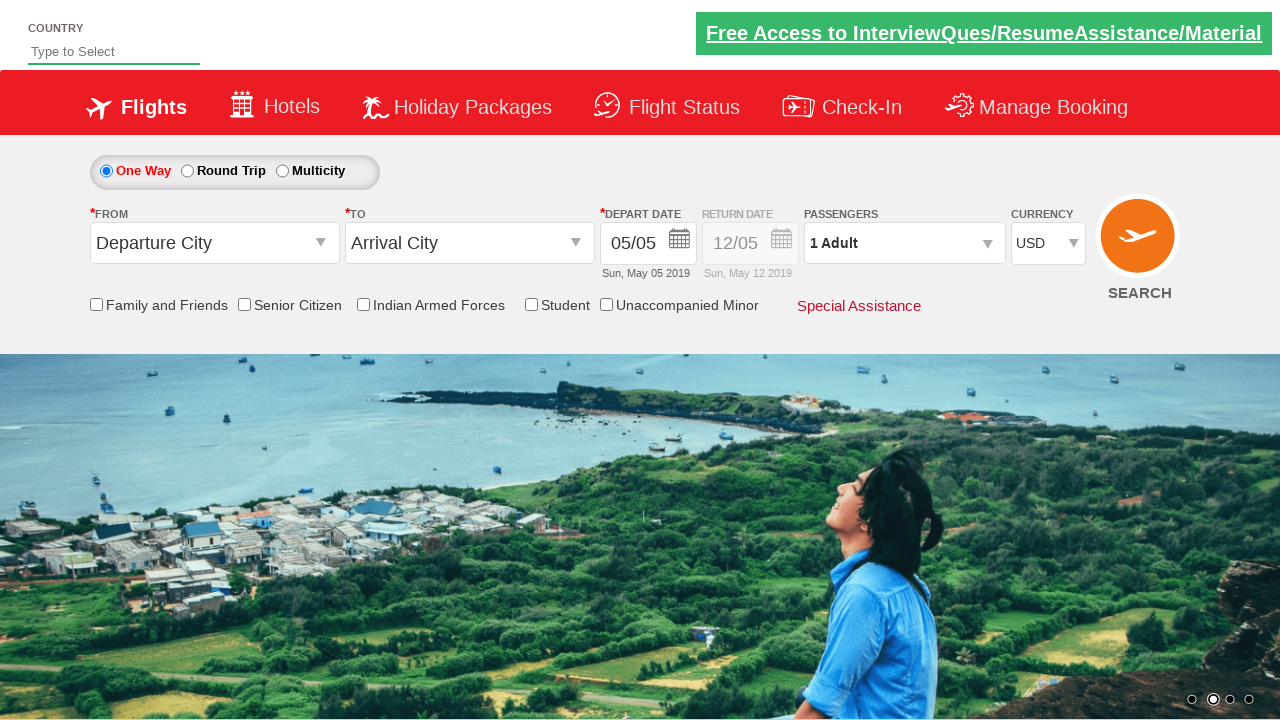

Retrieved selected currency dropdown value
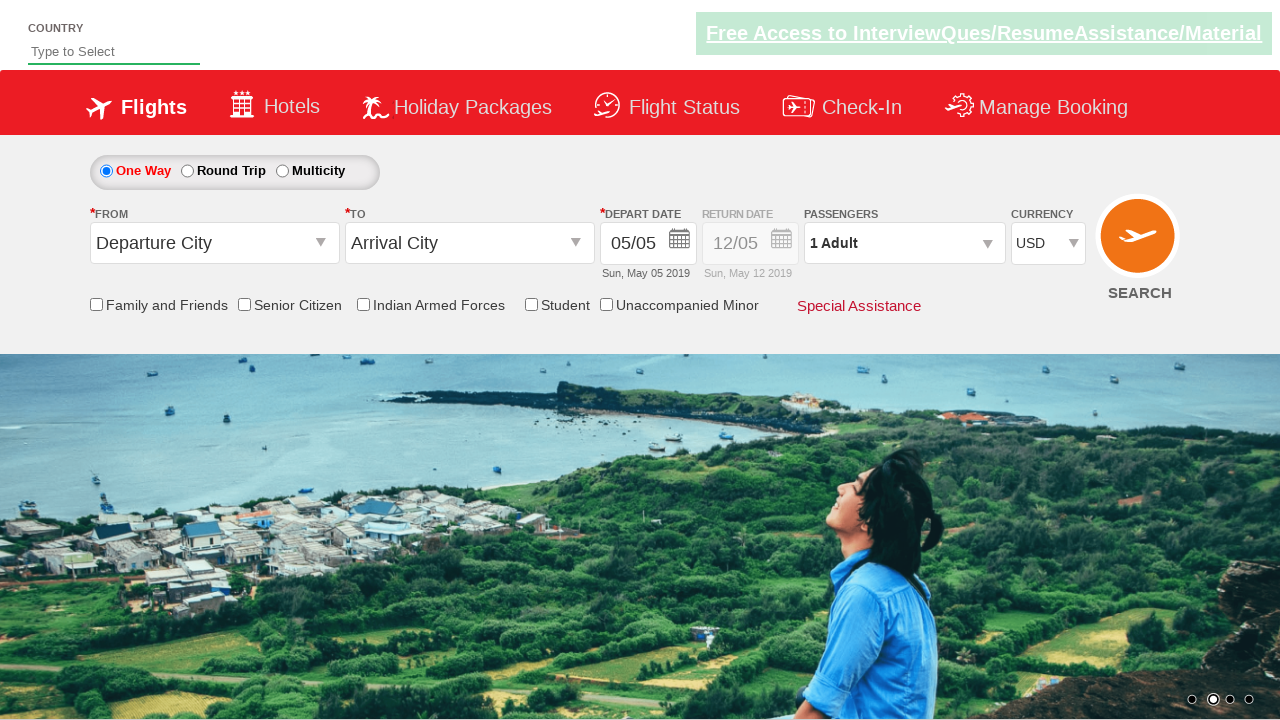

Verified selected option contains 'USD'
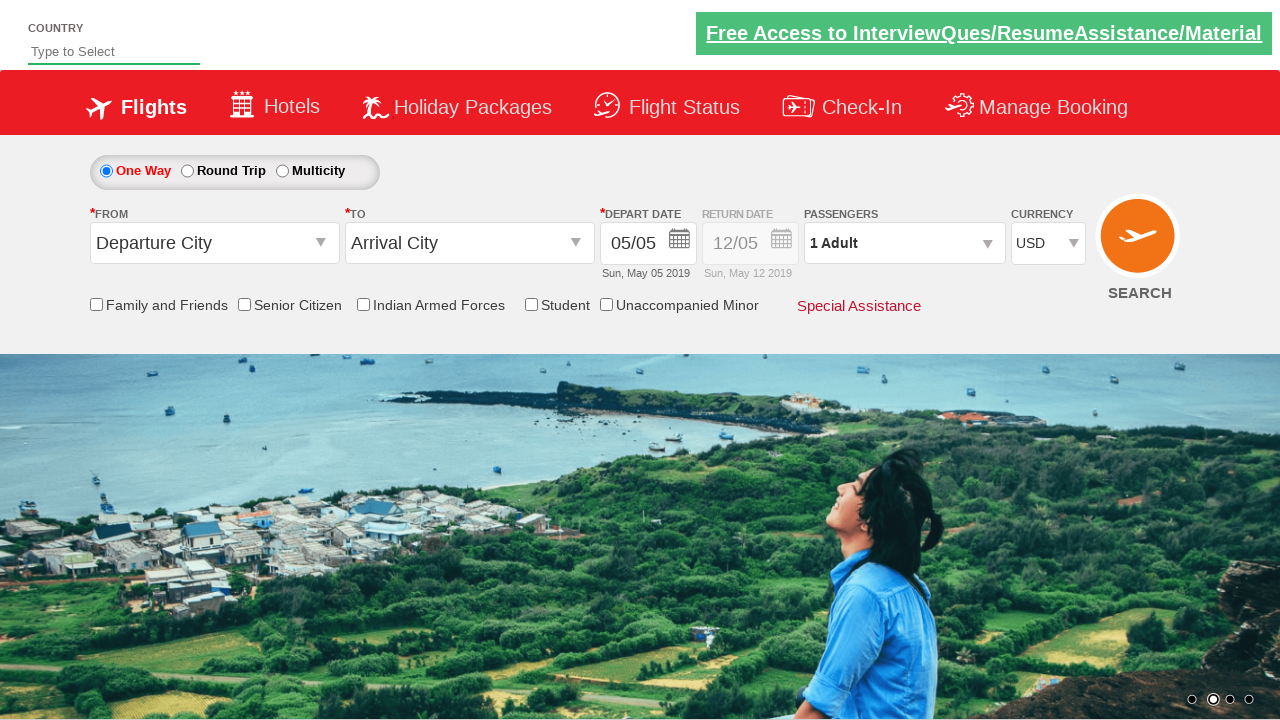

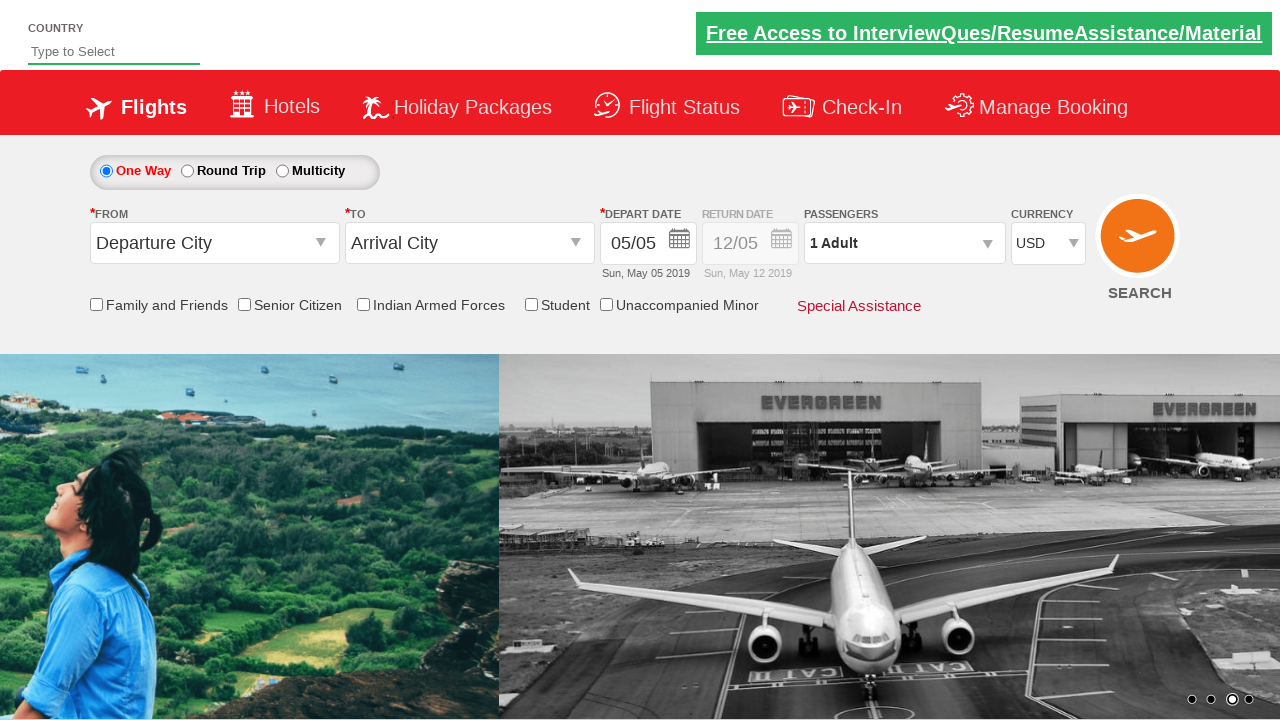